Tests browser JavaScript alert handling including clicking buttons to trigger different types of alerts (simple alert, timer alert, confirm dialog) and interacting with them by accepting or dismissing.

Starting URL: https://demoqa.com/alerts

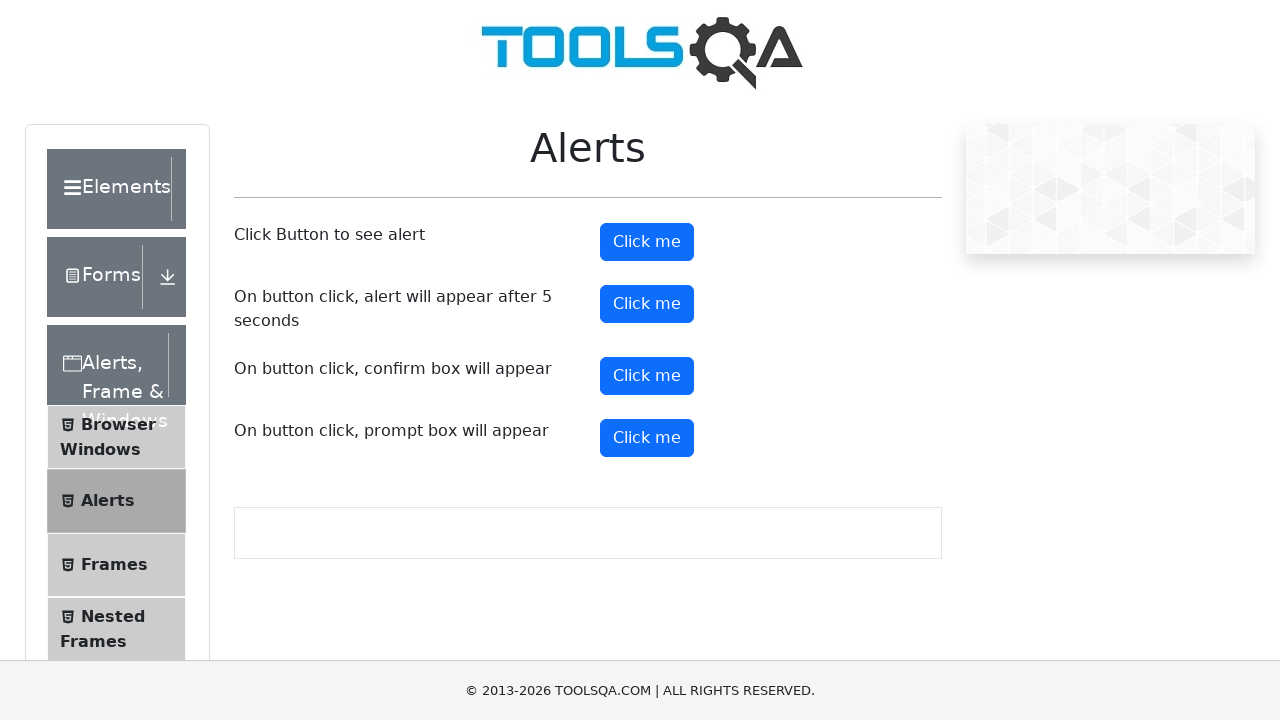

Clicked button to trigger simple alert at (647, 242) on #alertButton
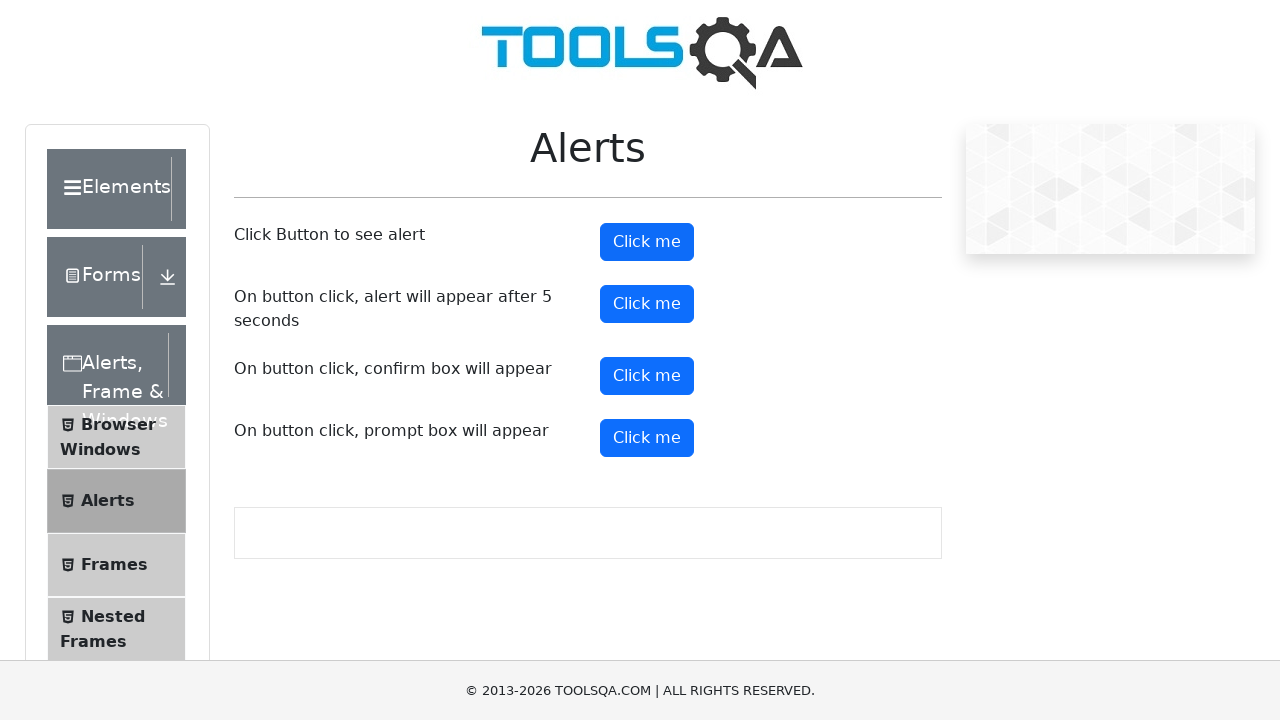

Set up dialog handler to accept alerts
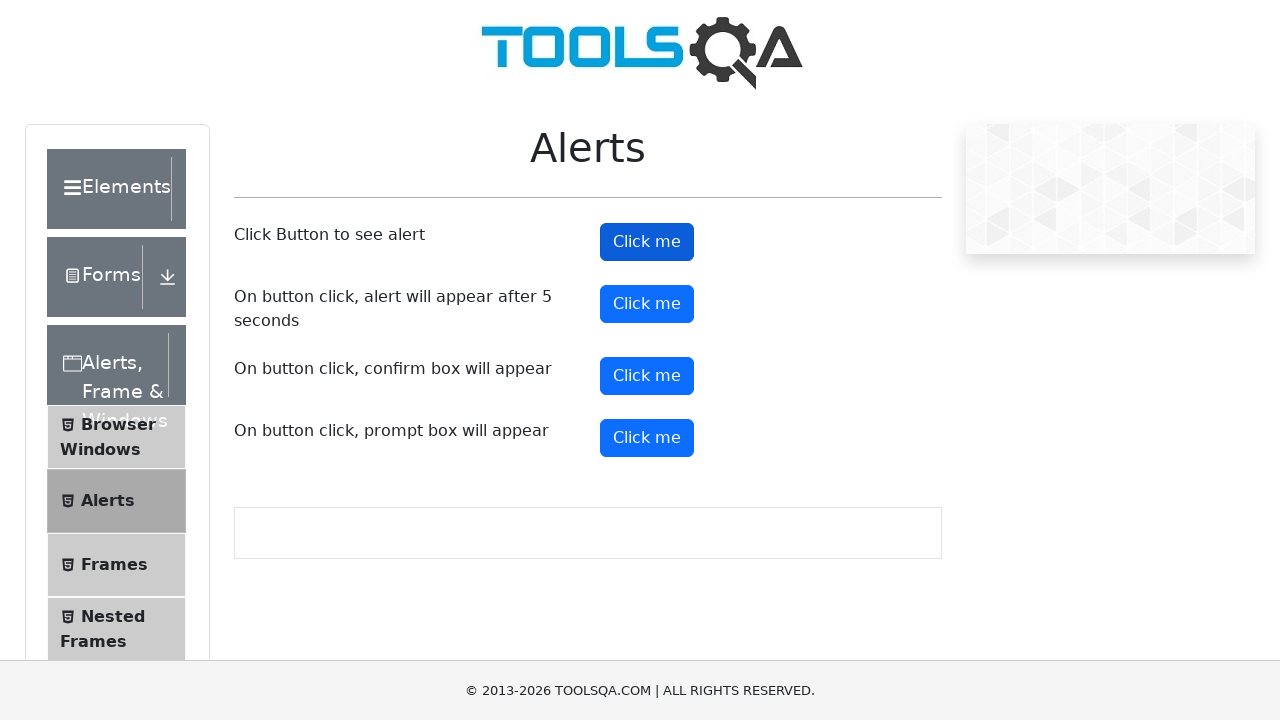

Waited for simple alert to be processed
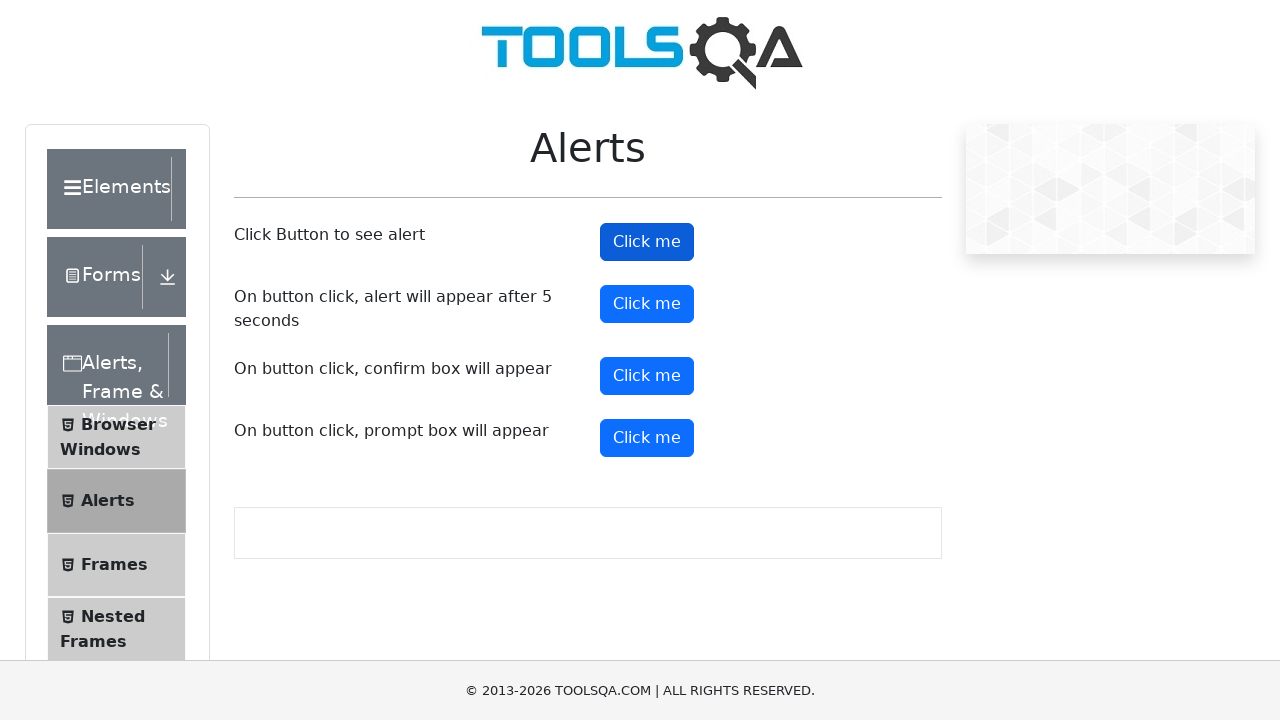

Clicked button to trigger timer-based alert at (647, 304) on #timerAlertButton
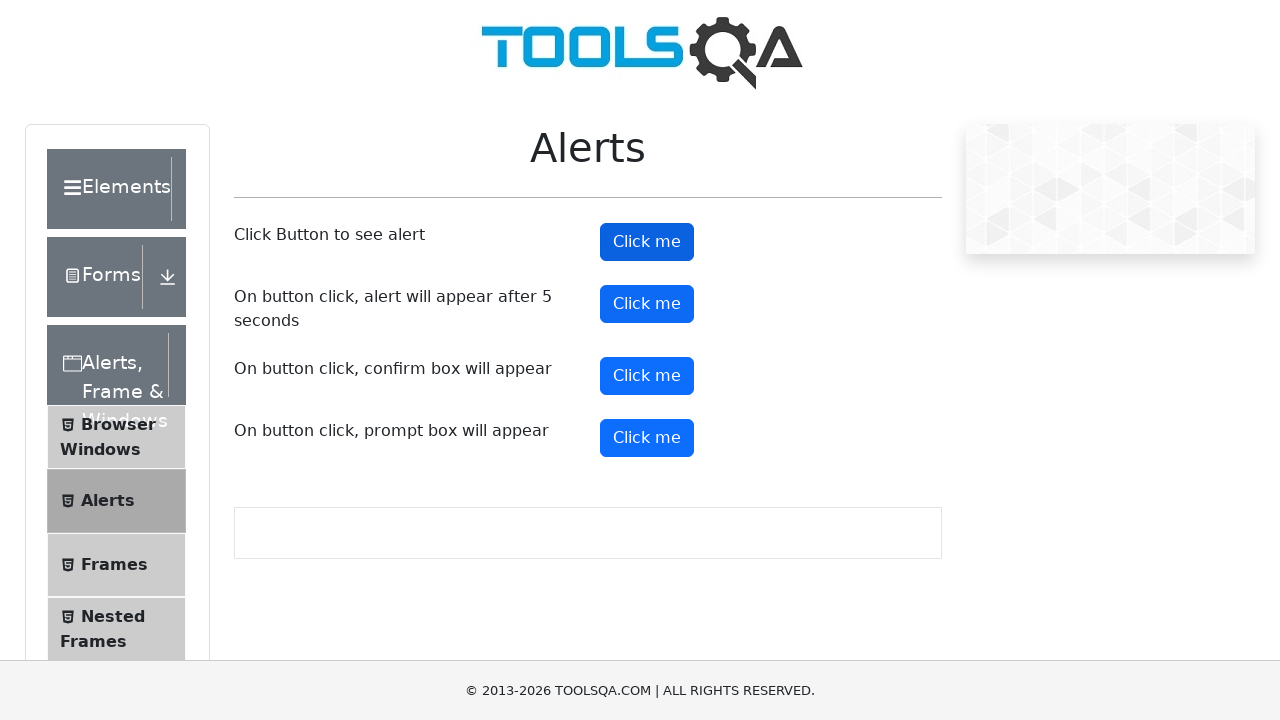

Waited for timer-based alert to appear and be accepted
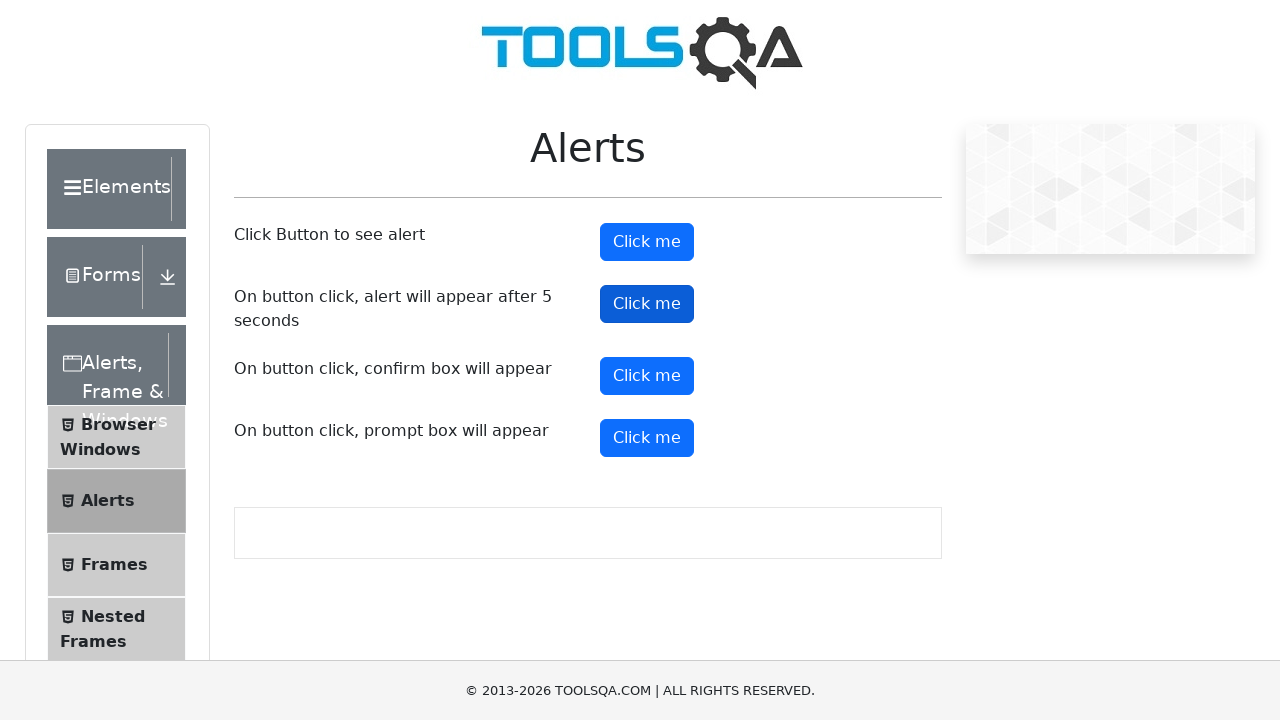

Clicked confirm button to trigger confirm dialog at (647, 376) on #confirmButton
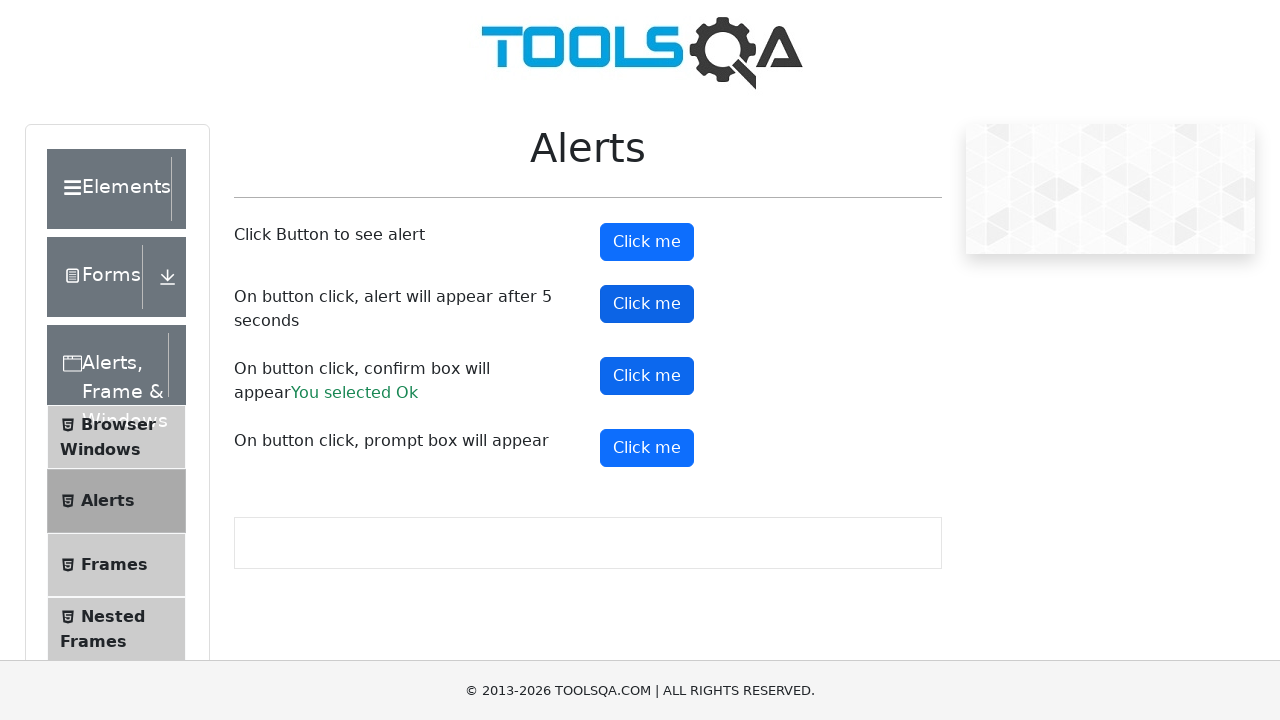

Waited for confirm dialog to process
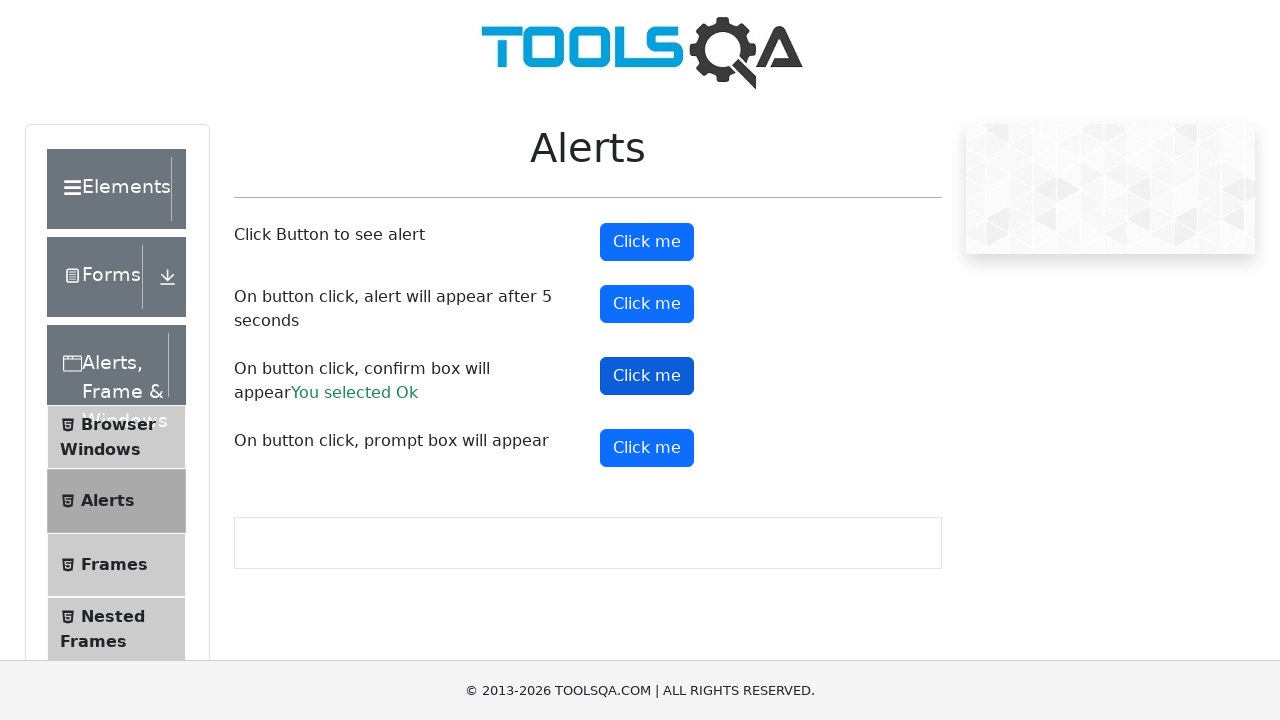

Set up dialog handler to dismiss next dialog
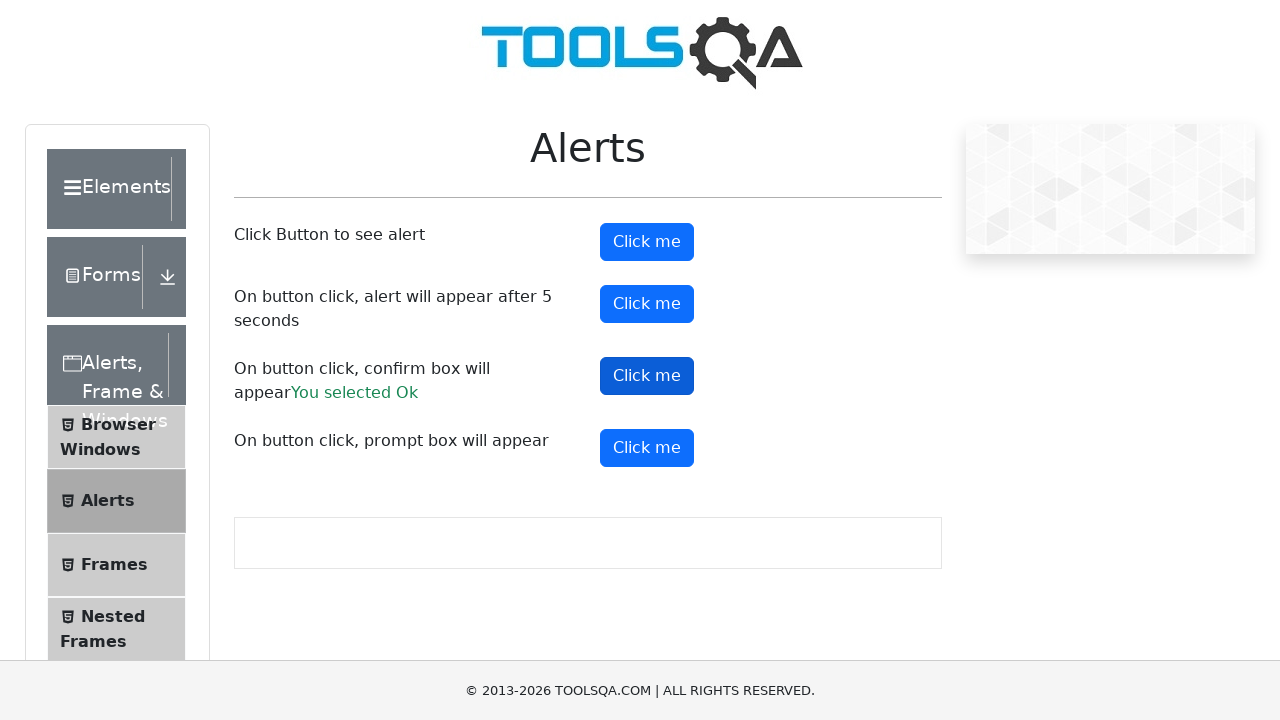

Clicked confirm button and dismissed the resulting dialog at (647, 376) on #confirmButton
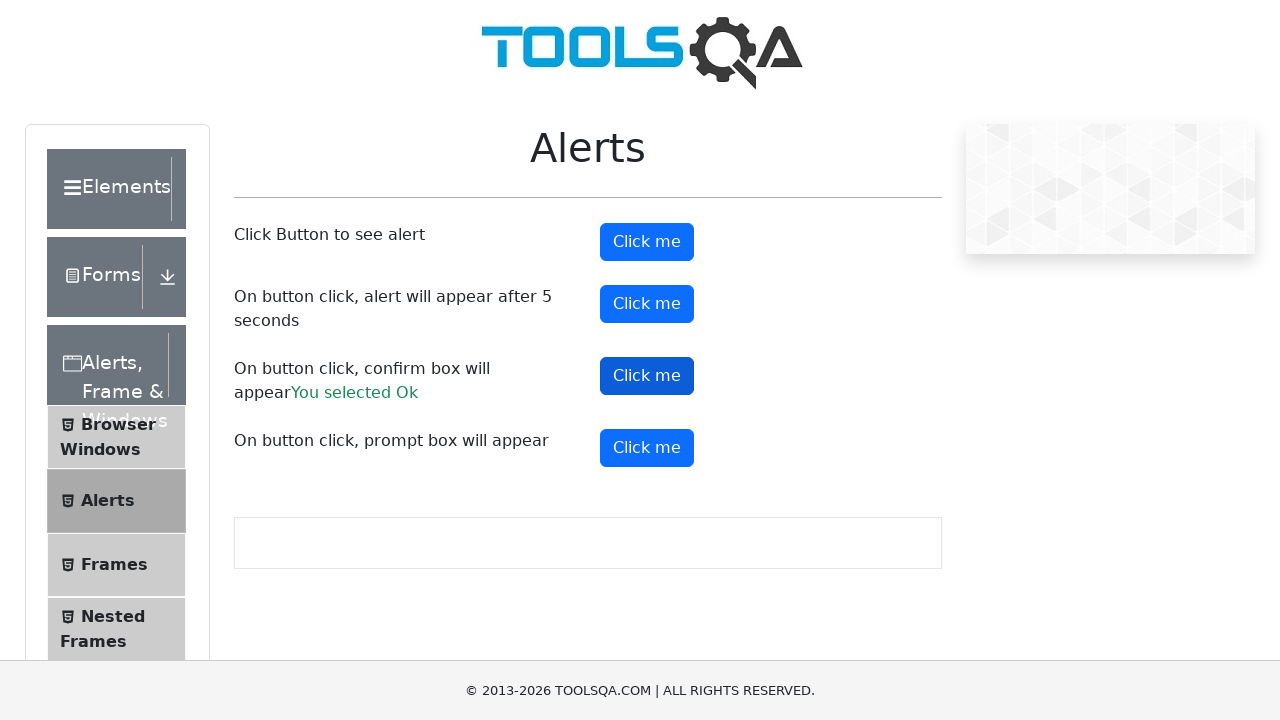

Waited for dismiss action to complete
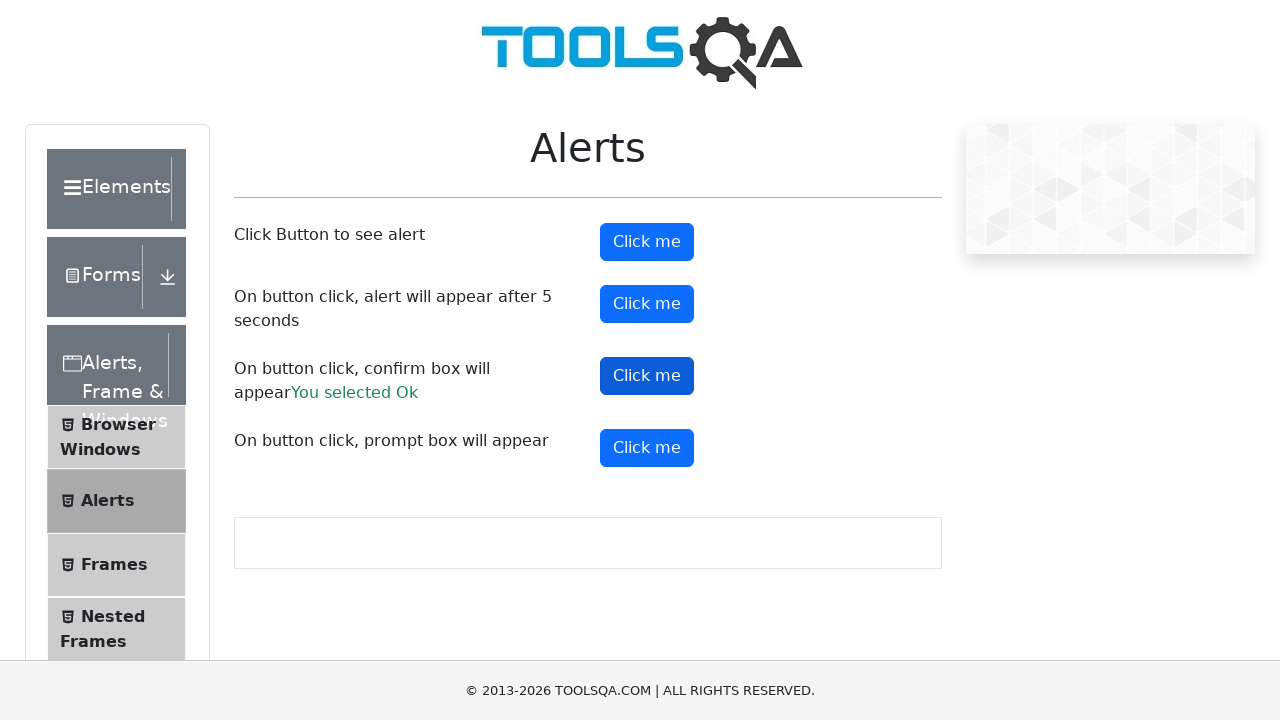

Set up dialog handler to accept next dialog
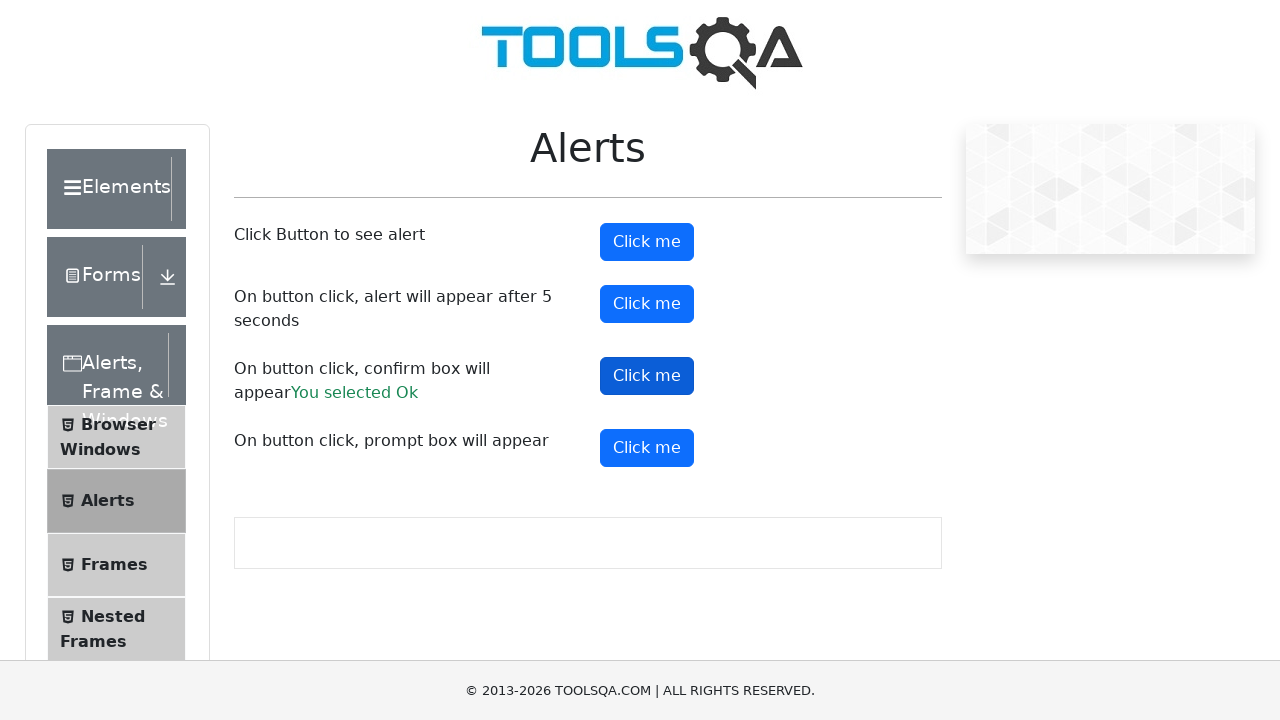

Clicked confirm button and accepted the resulting dialog at (647, 376) on #confirmButton
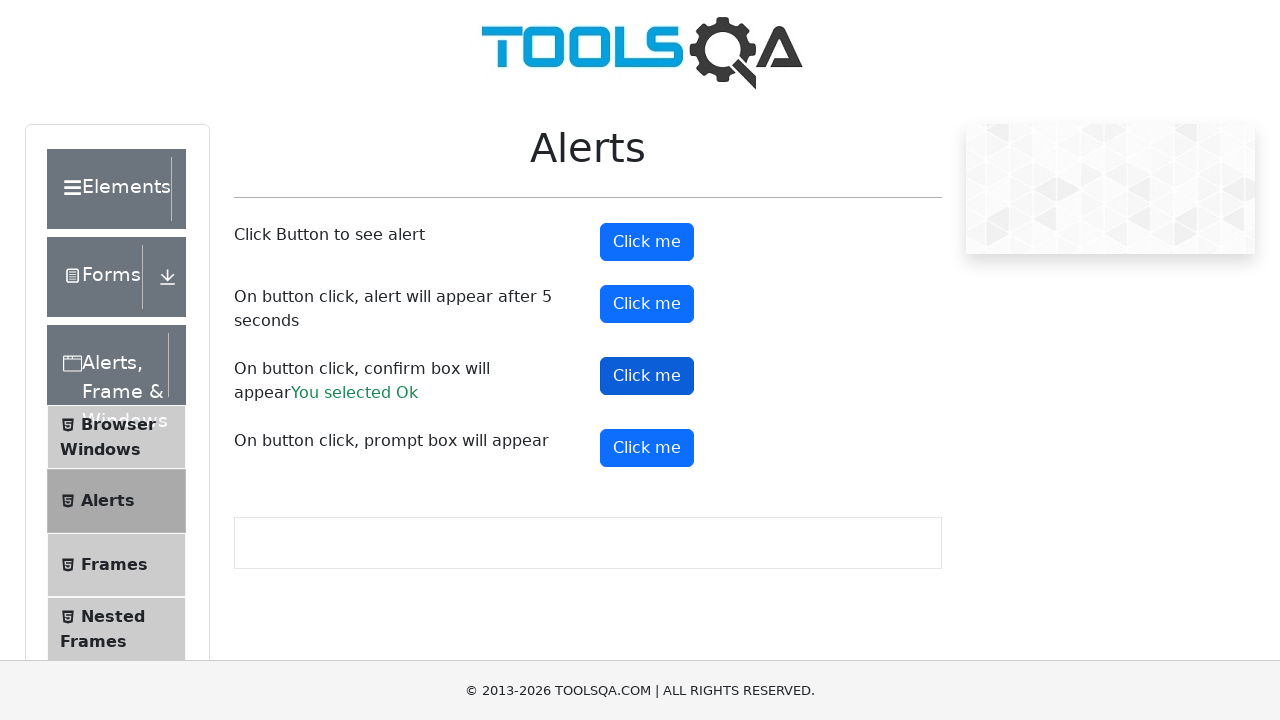

Waited for accept action to complete
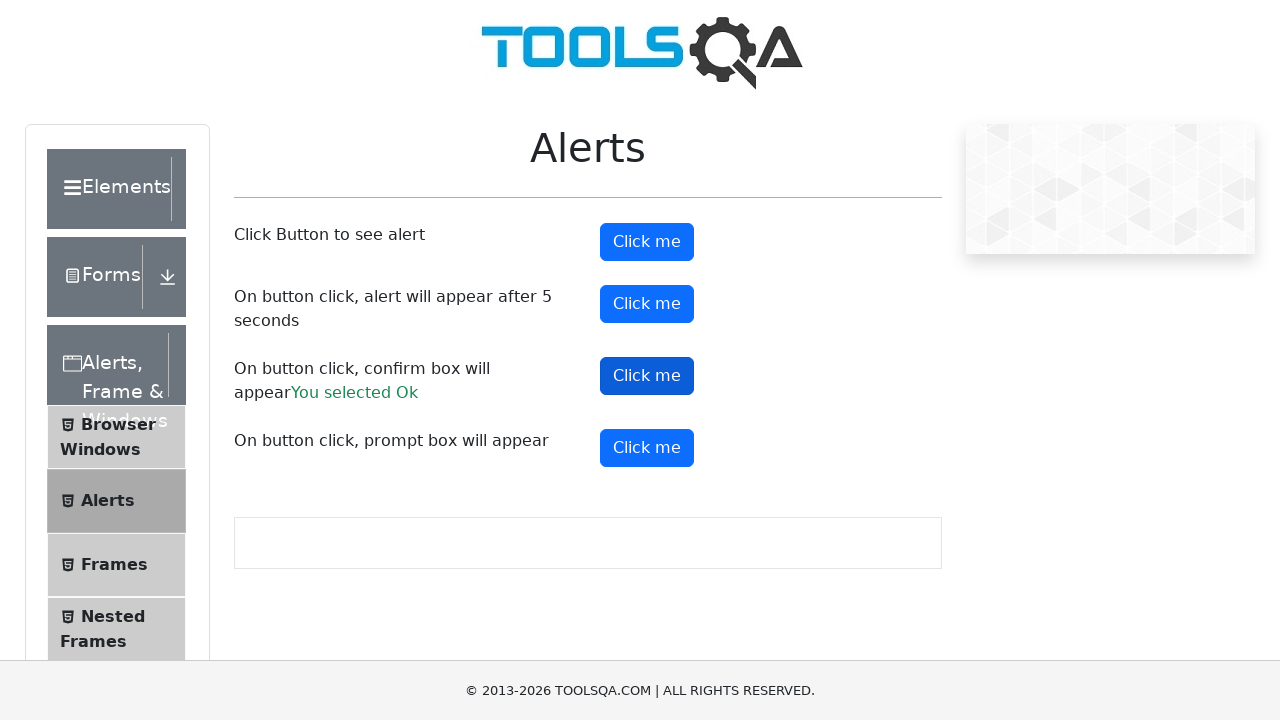

Clicked confirm button one more time at (647, 376) on #confirmButton
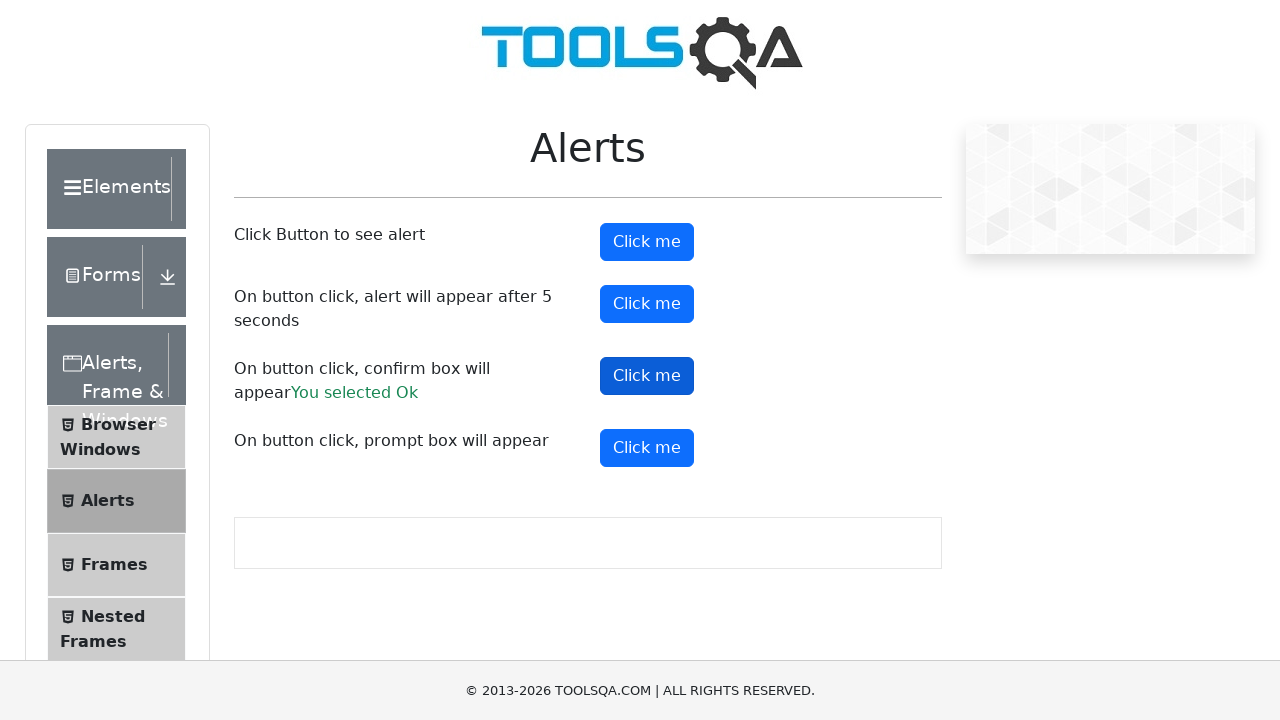

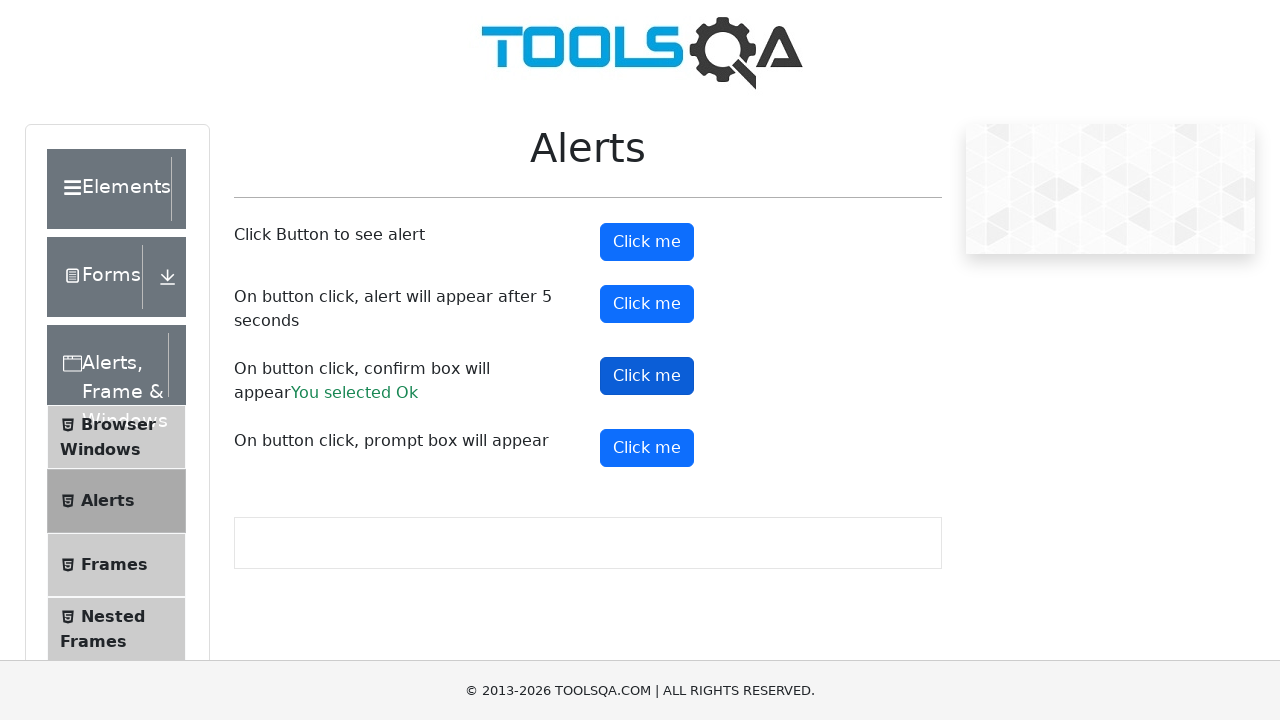